Tests editing a todo item by double-clicking, modifying the text, and pressing Enter

Starting URL: https://demo.playwright.dev/todomvc

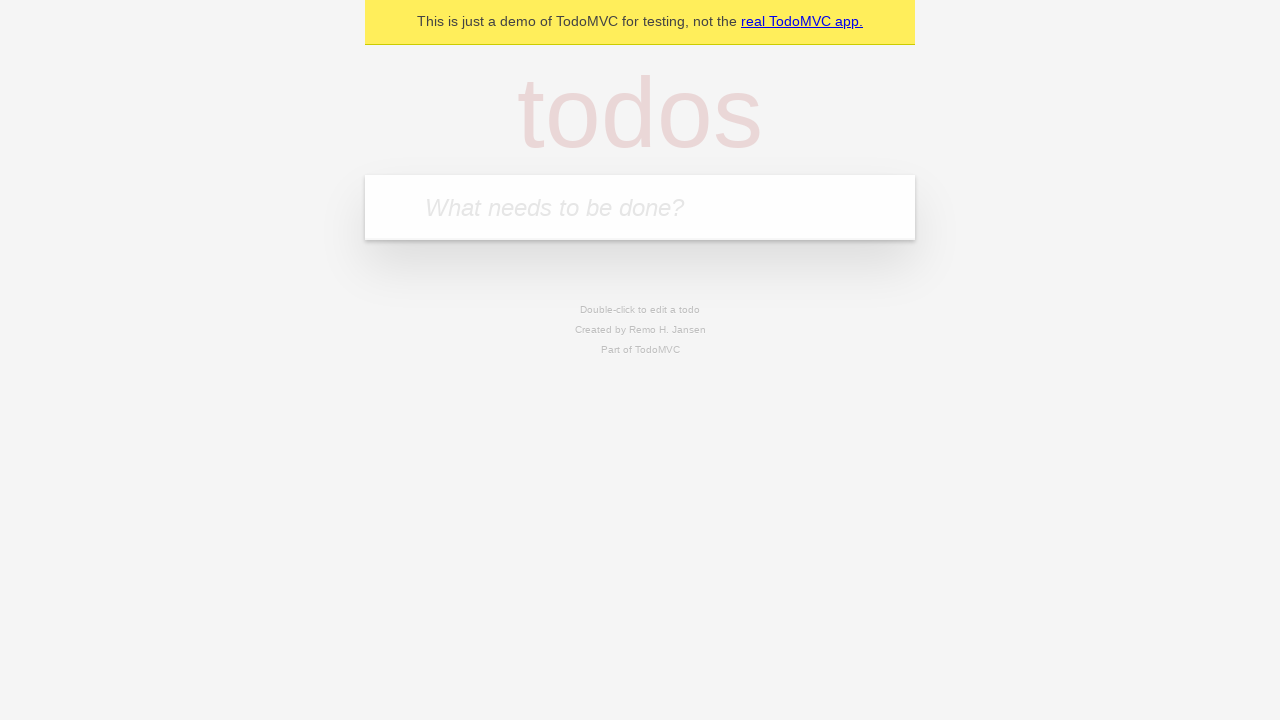

Filled todo input with 'buy some cheese' on internal:attr=[placeholder="What needs to be done?"i]
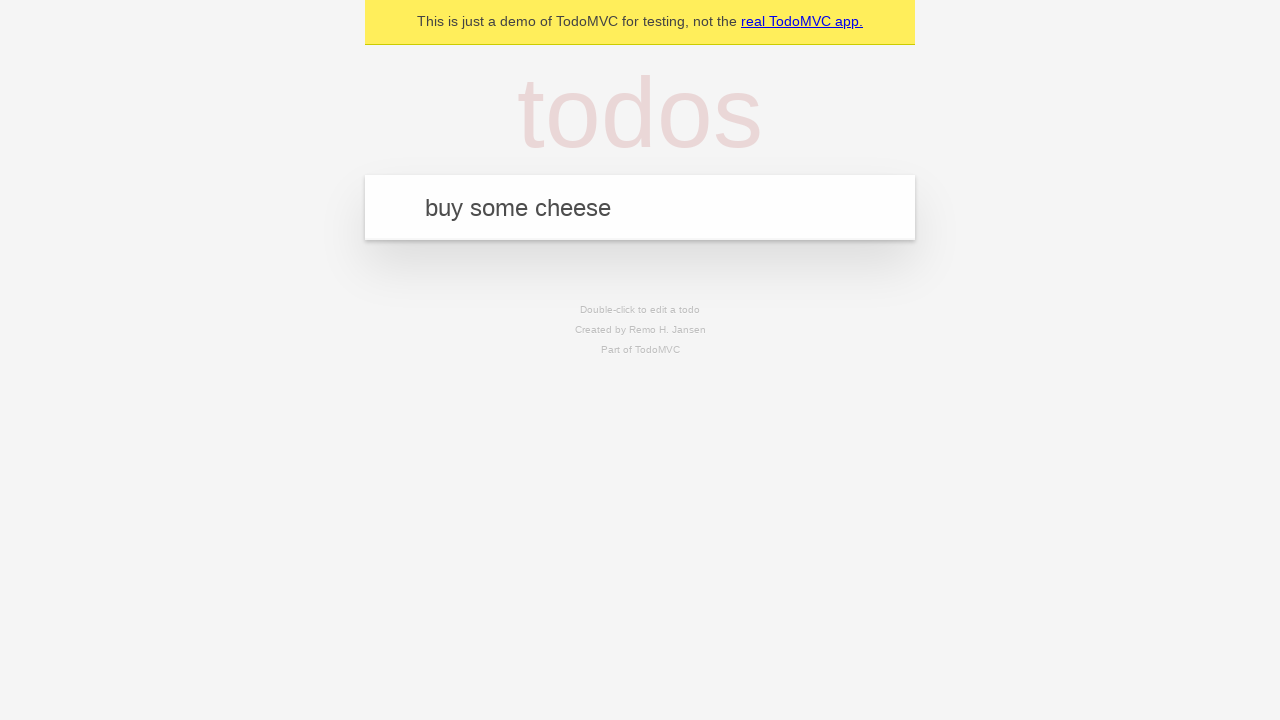

Pressed Enter to create first todo on internal:attr=[placeholder="What needs to be done?"i]
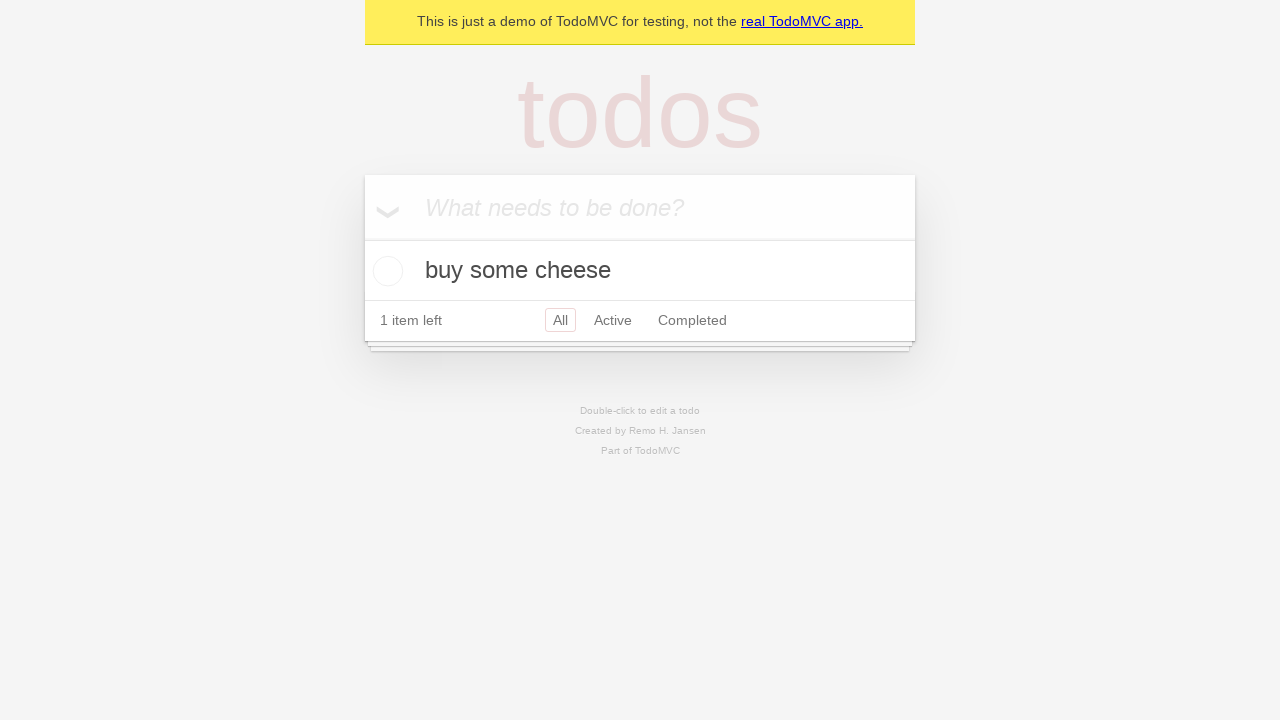

Filled todo input with 'feed the cat' on internal:attr=[placeholder="What needs to be done?"i]
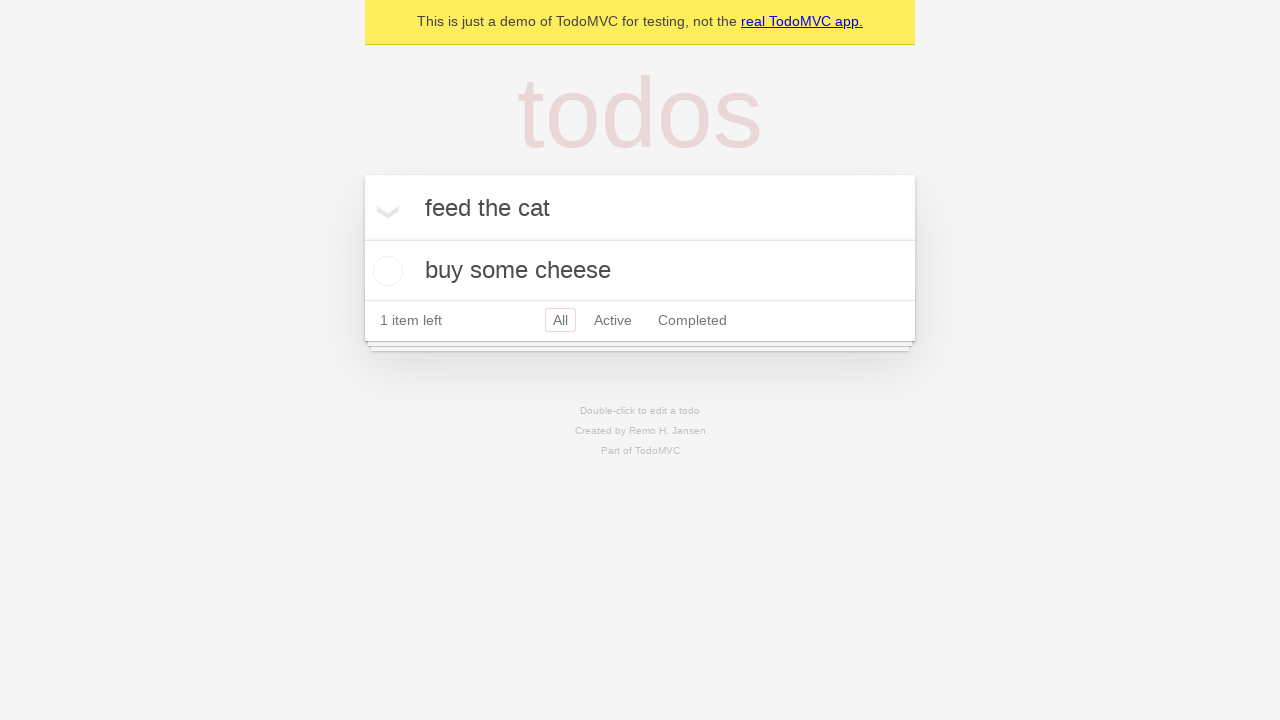

Pressed Enter to create second todo on internal:attr=[placeholder="What needs to be done?"i]
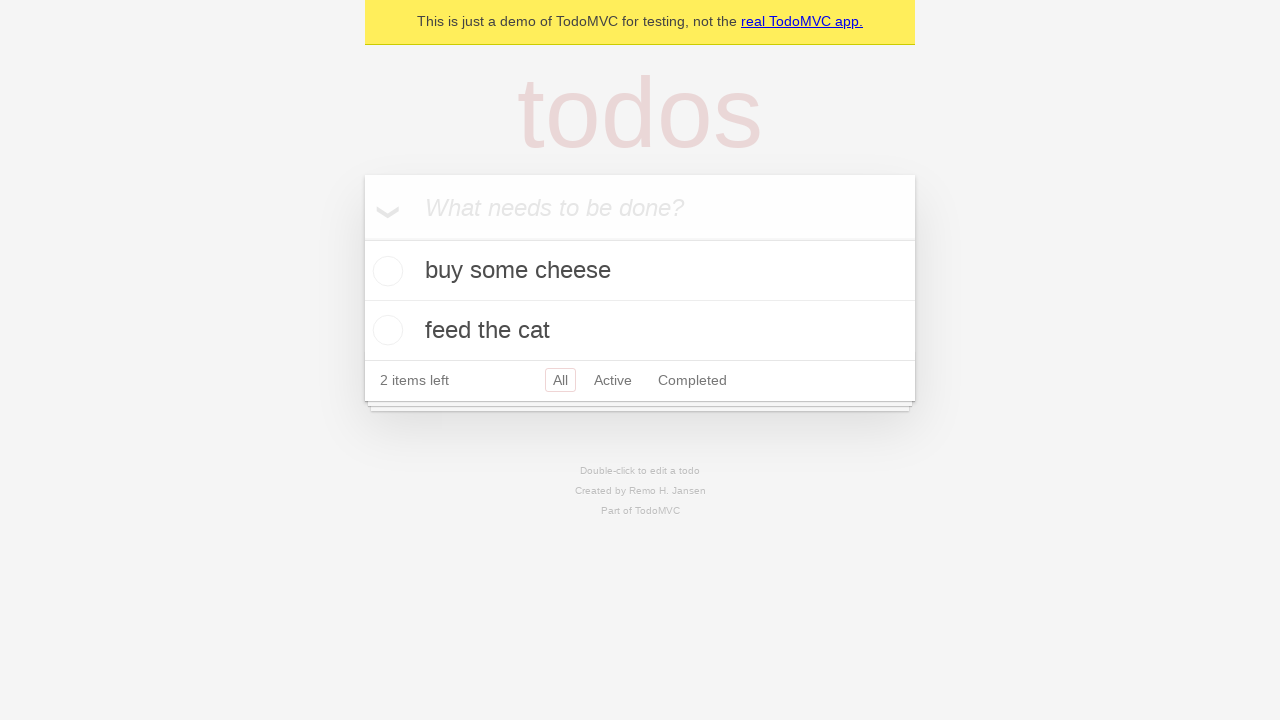

Filled todo input with 'book a doctors appointment' on internal:attr=[placeholder="What needs to be done?"i]
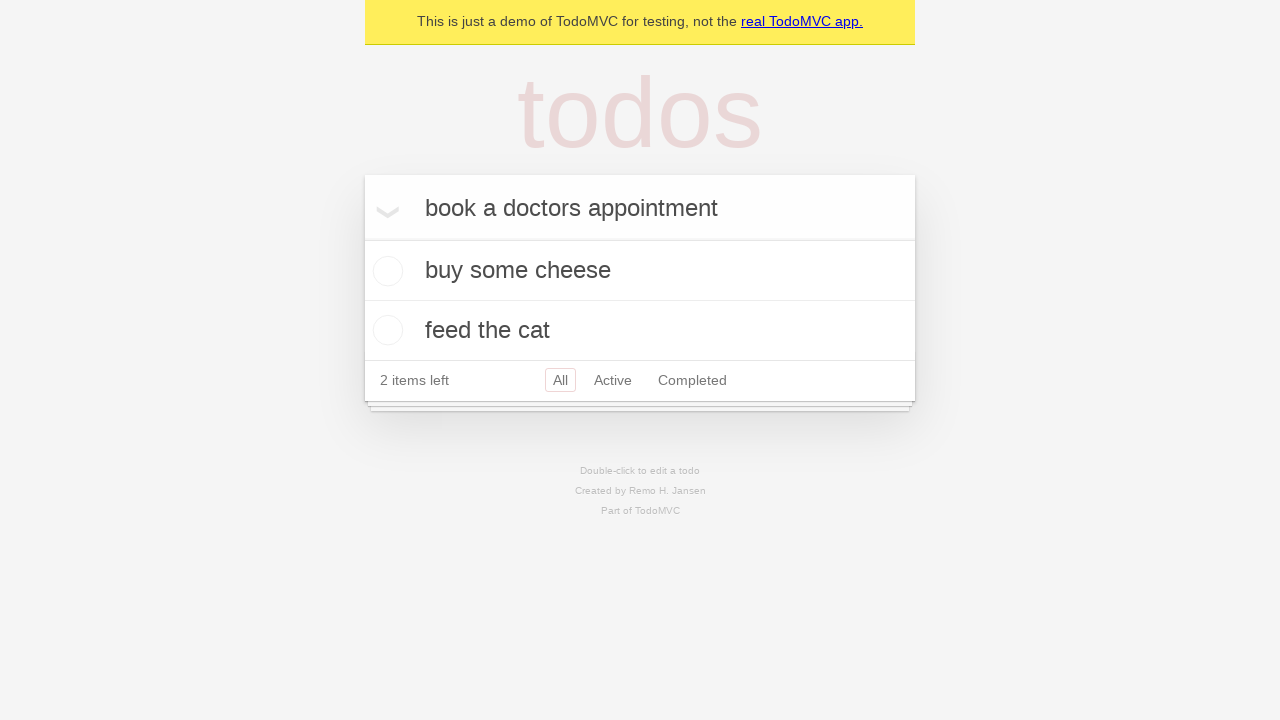

Pressed Enter to create third todo on internal:attr=[placeholder="What needs to be done?"i]
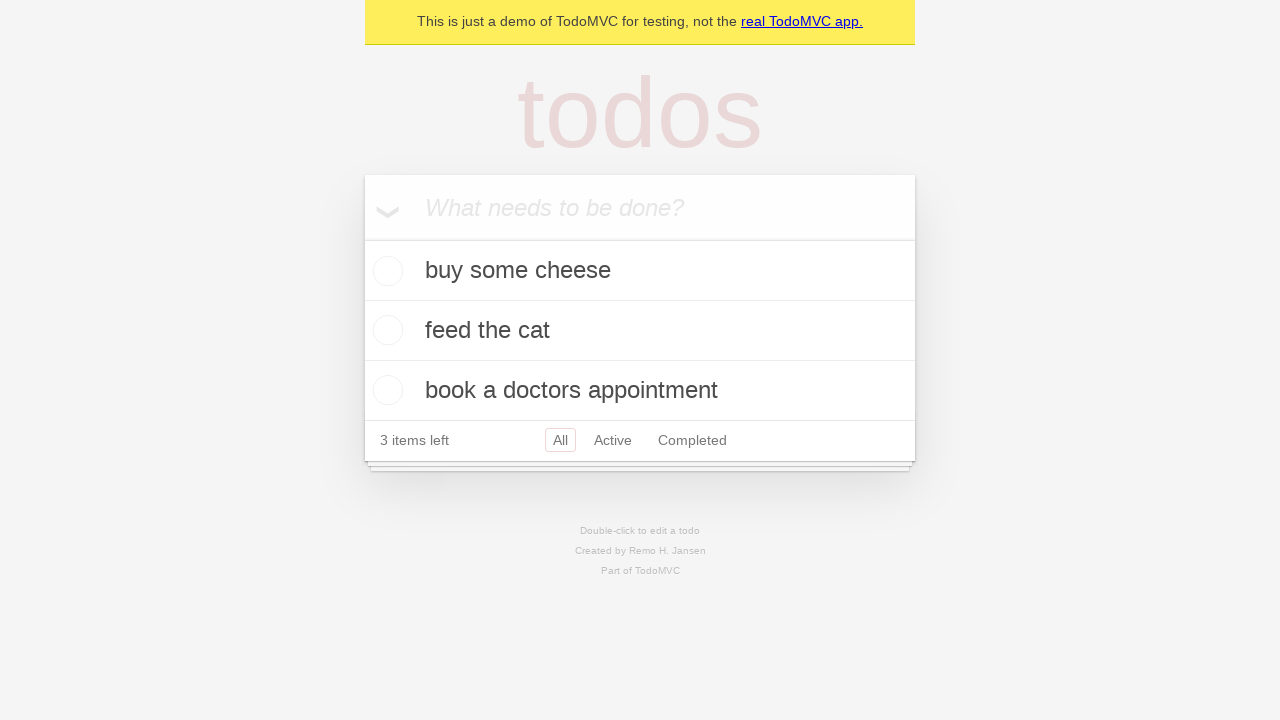

Waited for all three todos to load
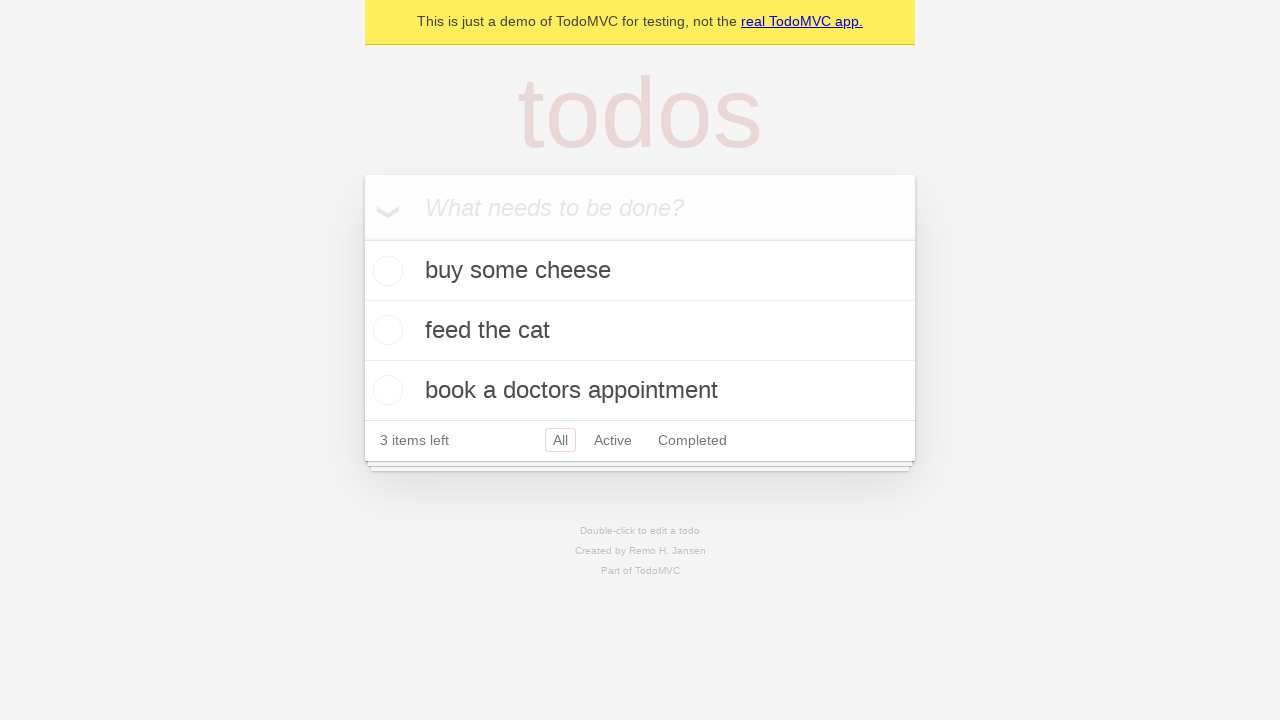

Double-clicked second todo to enter edit mode at (640, 331) on internal:testid=[data-testid="todo-item"s] >> nth=1
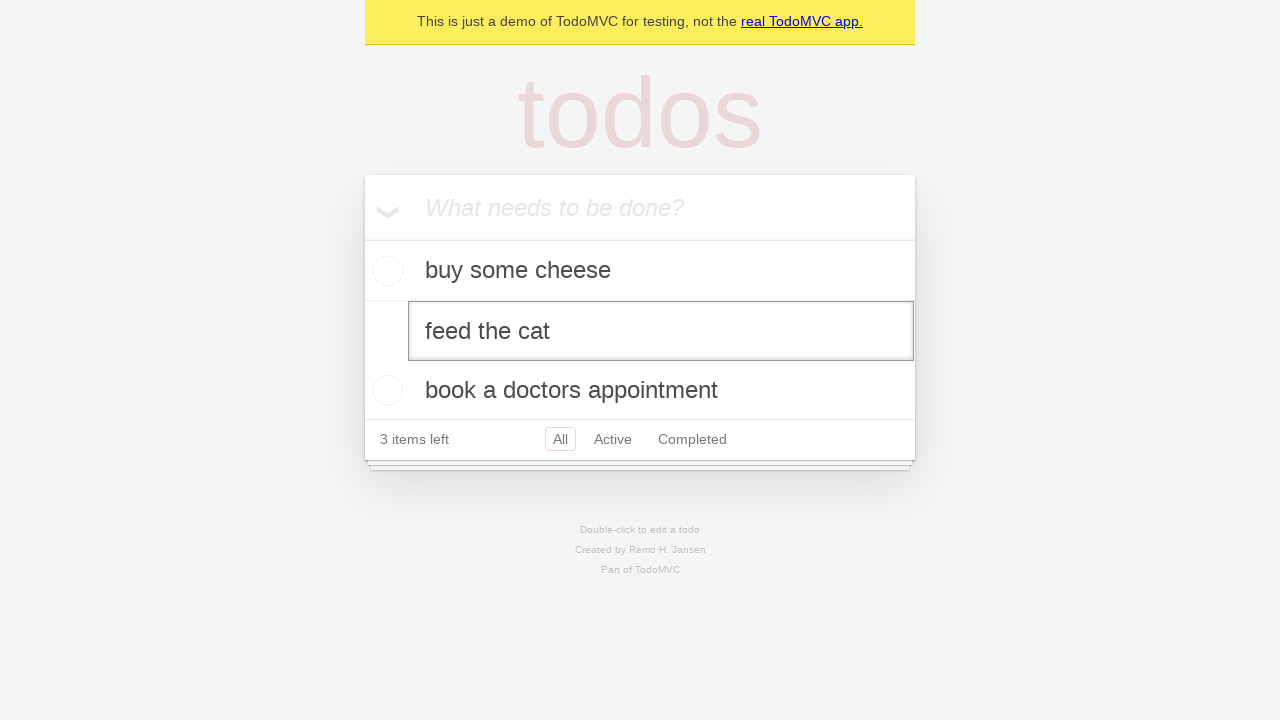

Changed todo text to 'buy some sausages' on internal:testid=[data-testid="todo-item"s] >> nth=1 >> internal:role=textbox[nam
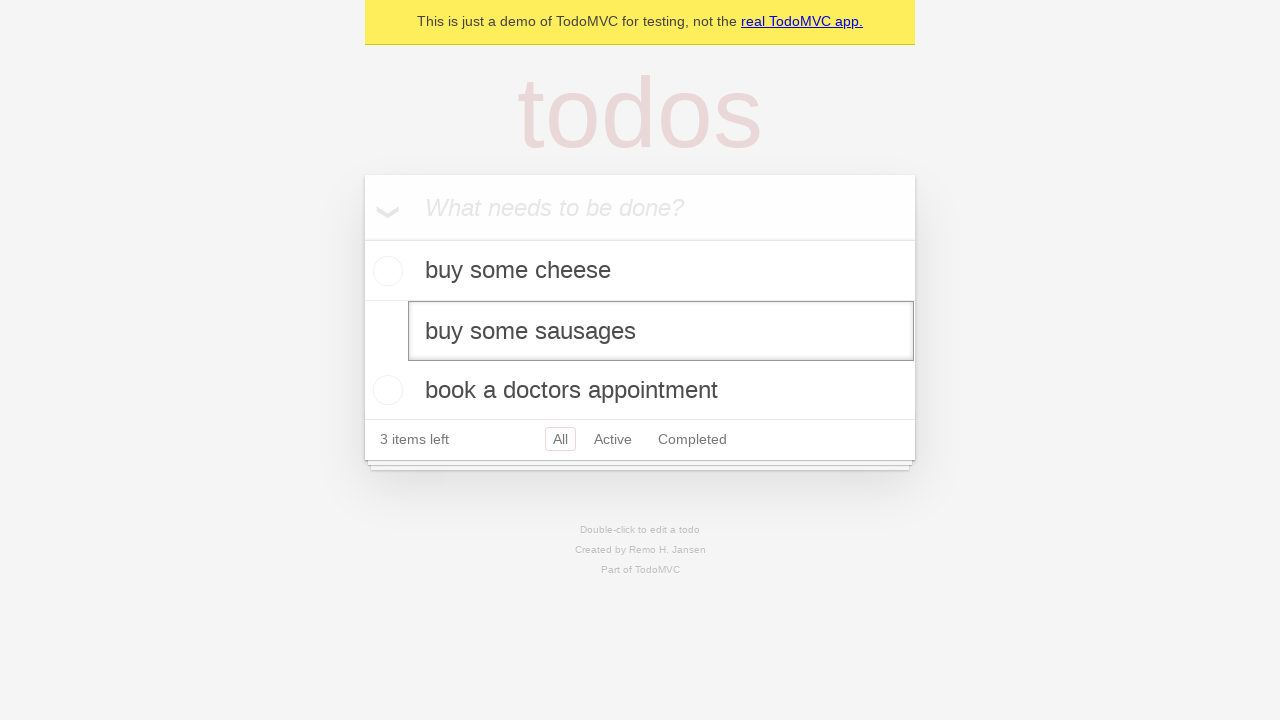

Pressed Enter to confirm todo edit on internal:testid=[data-testid="todo-item"s] >> nth=1 >> internal:role=textbox[nam
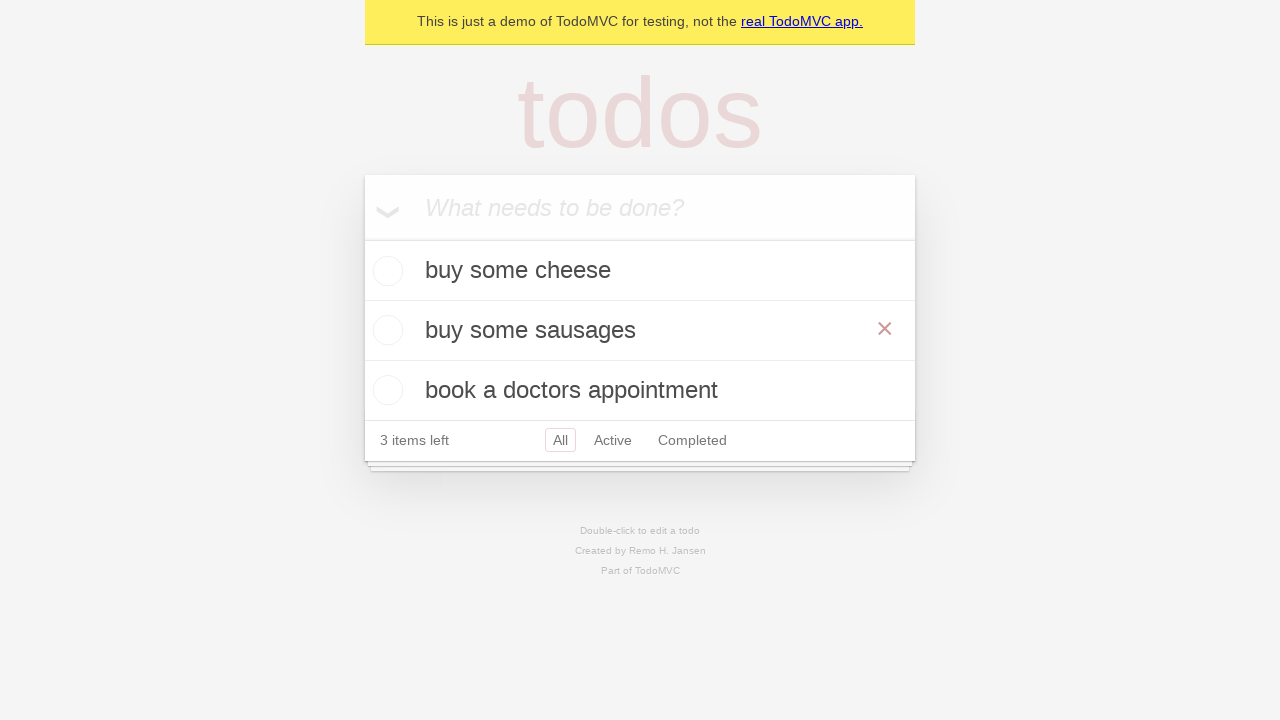

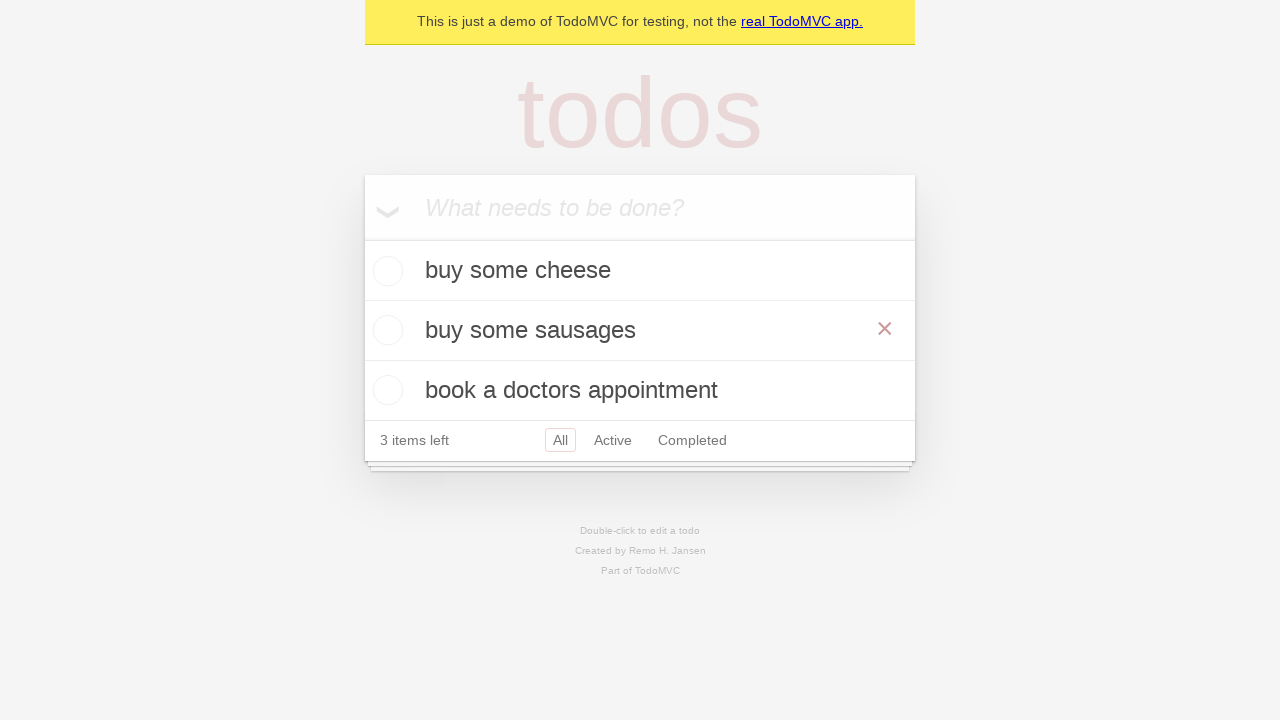